Tests dynamic loading functionality with extended timeout, clicking start button and waiting for the result text to appear

Starting URL: https://automationfc.github.io/dynamic-loading/

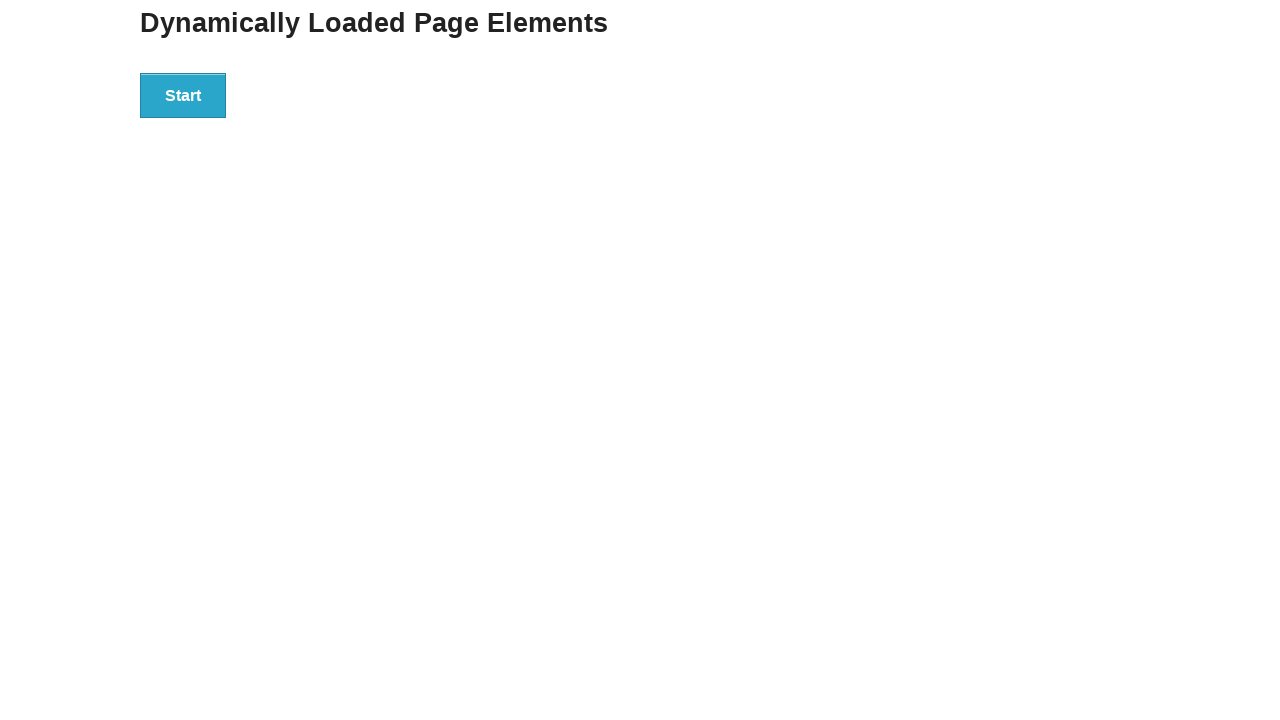

Navigated to dynamic loading test page
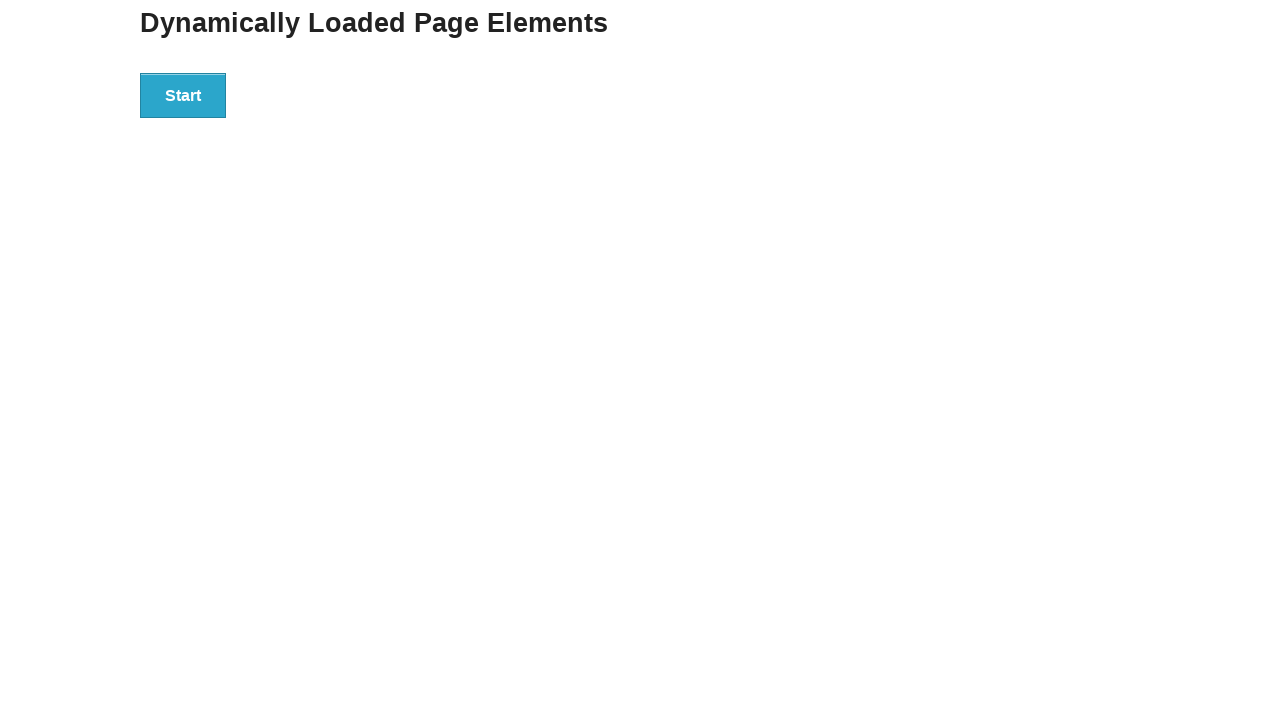

Clicked start button to initiate dynamic loading at (183, 95) on div#start > button
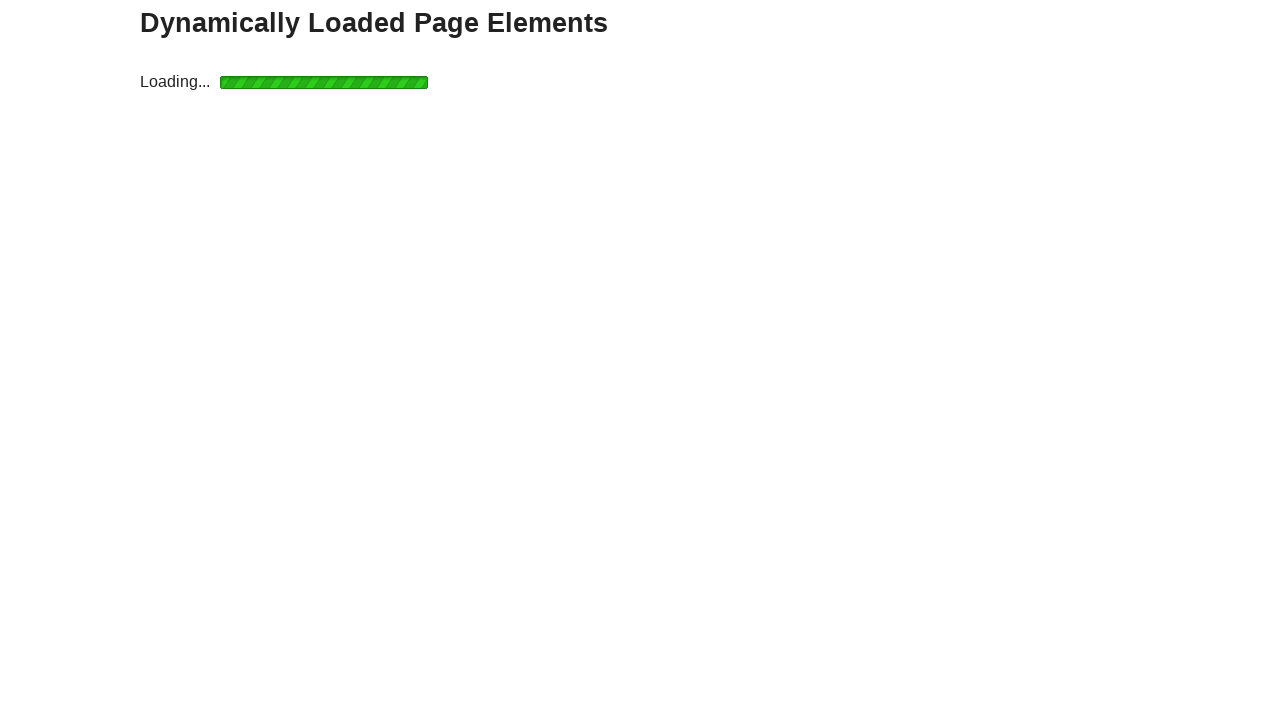

Result text appeared after waiting up to 50 seconds
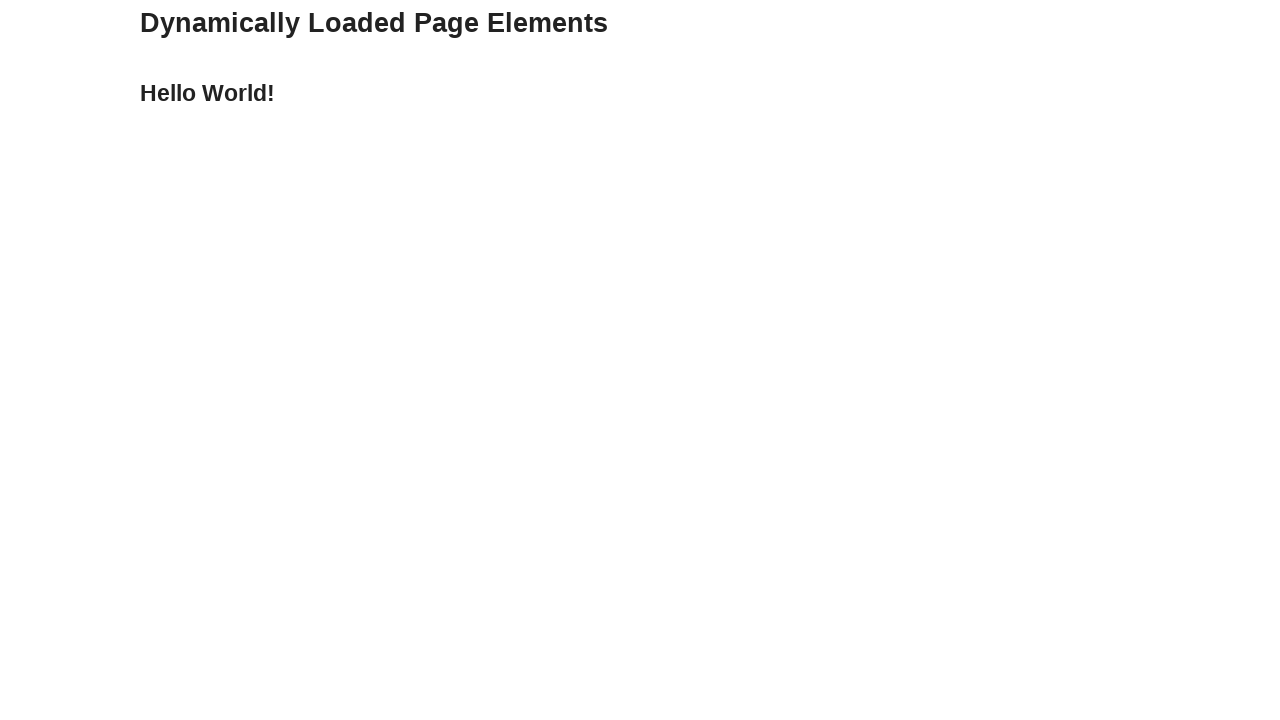

Verified result text matches 'Hello World!'
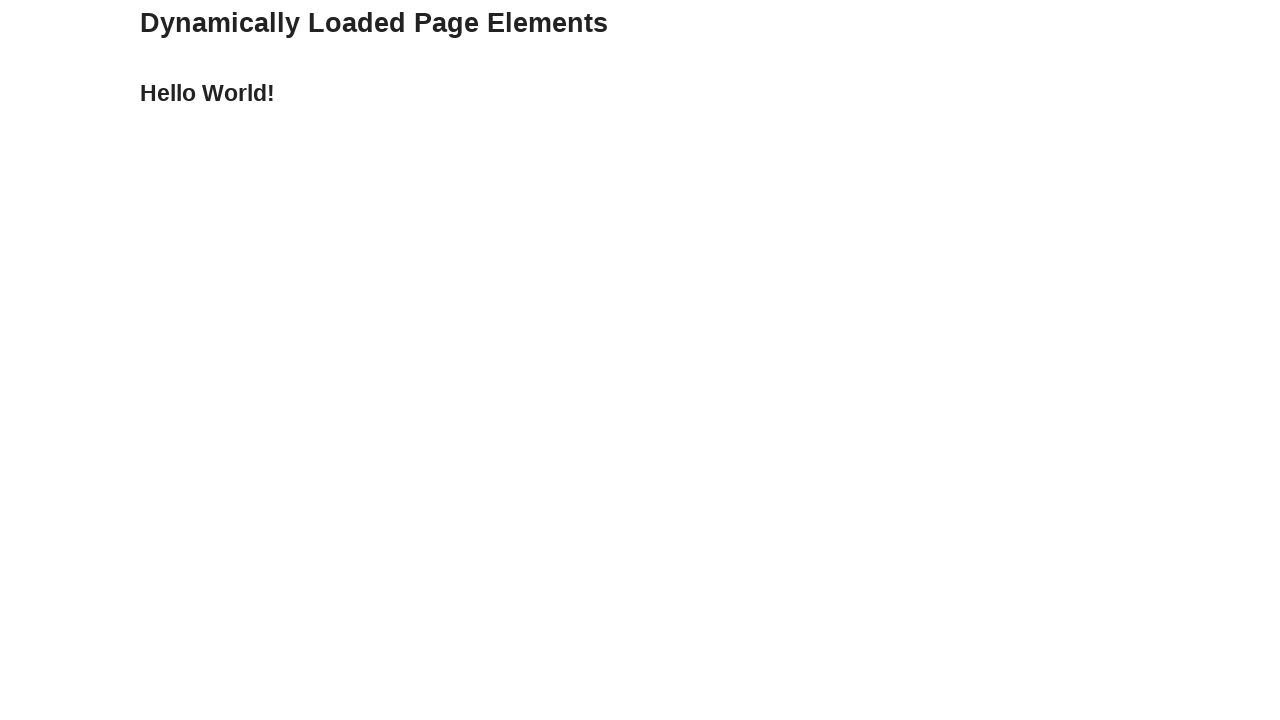

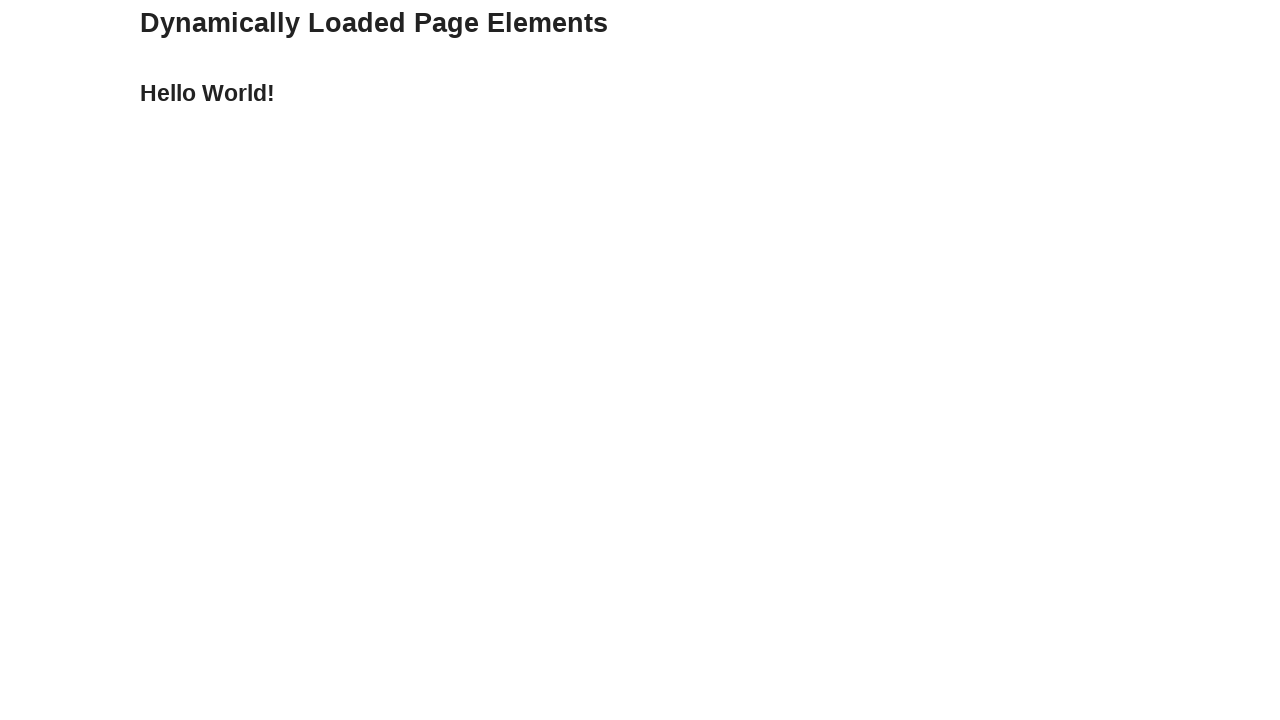